Tests multi-window handling by clicking on social media links (LinkedIn, Facebook, Twitter, YouTube) on the page footer, which open in new browser windows/tabs, then iterates through all opened windows.

Starting URL: https://opensource-demo.orangehrmlive.com/web/index.php/auth/login

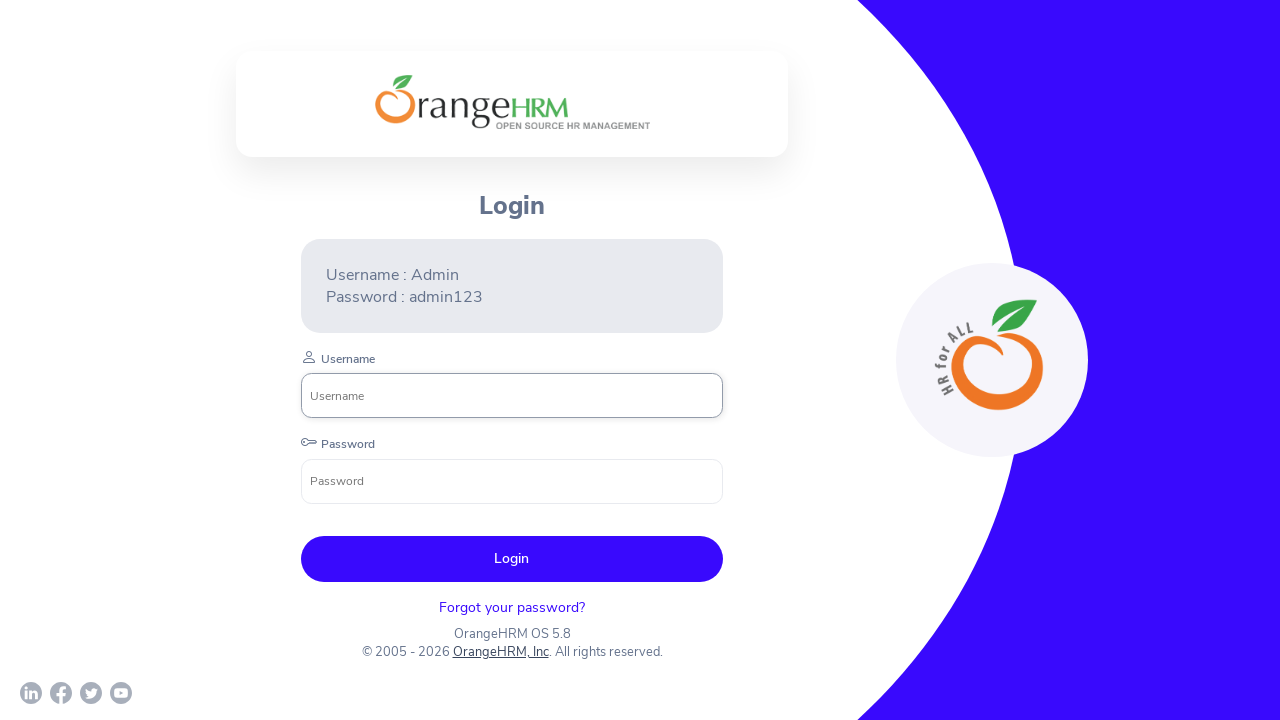

Scrolled down 250 pixels to reveal social media links in footer
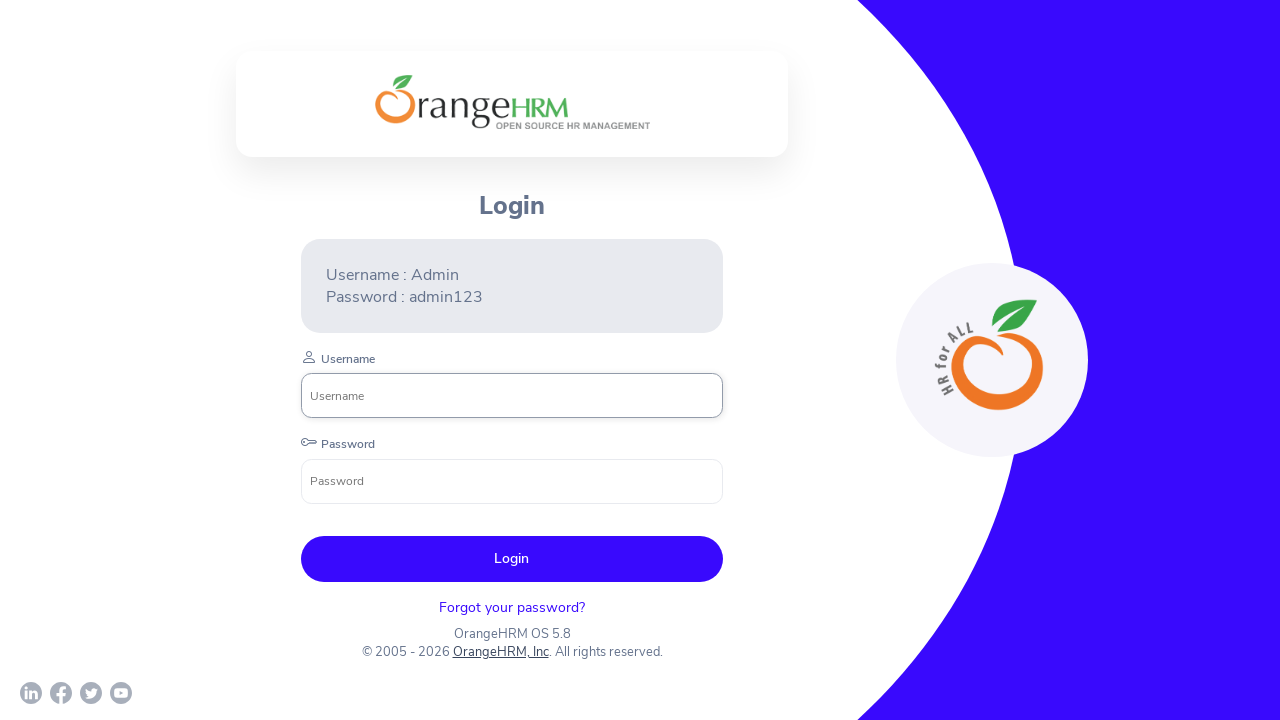

LinkedIn link is now visible and ready to click
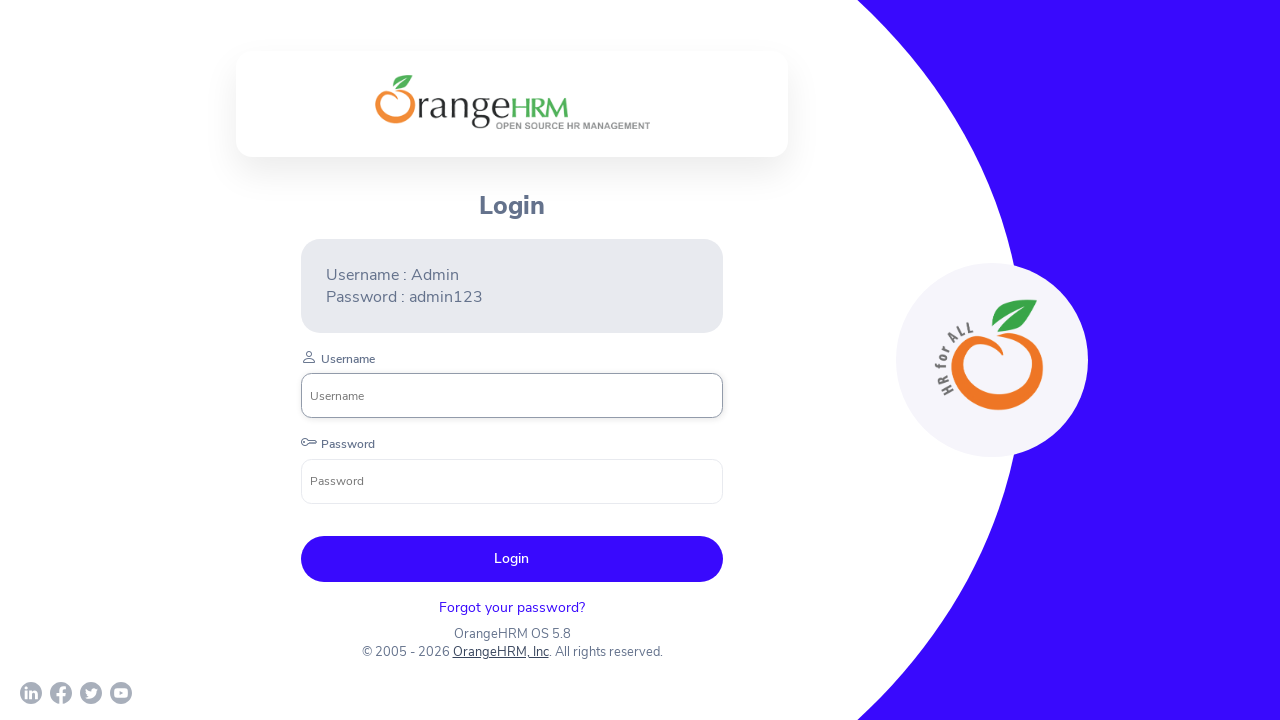

Clicked LinkedIn social media link at (31, 693) on xpath=//*[@id='app']/div[1]/div/div[1]/div/div[2]/div[3]/div[1]/a[1]
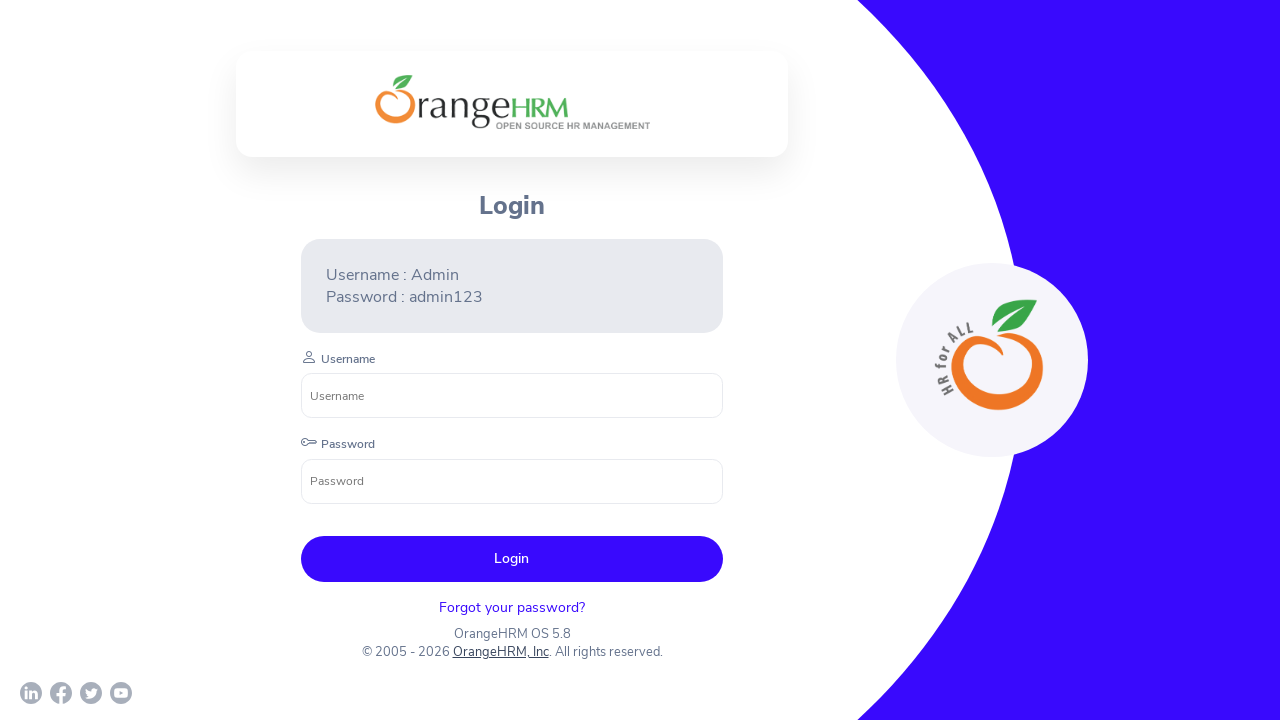

Clicked Facebook social media link at (61, 693) on xpath=//*[@id='app']/div[1]/div/div[1]/div/div[2]/div[3]/div[1]/a[2]
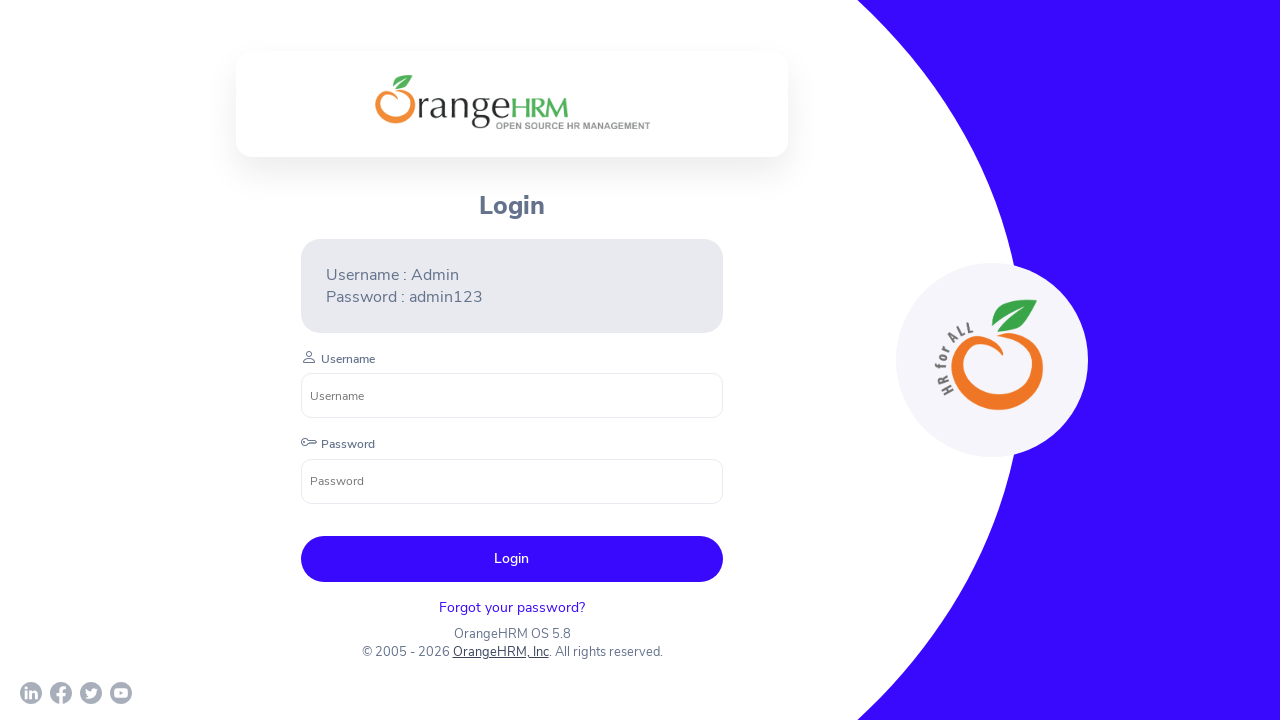

Clicked Twitter social media link at (91, 693) on xpath=//*[@id='app']/div[1]/div/div[1]/div/div[2]/div[3]/div[1]/a[3]
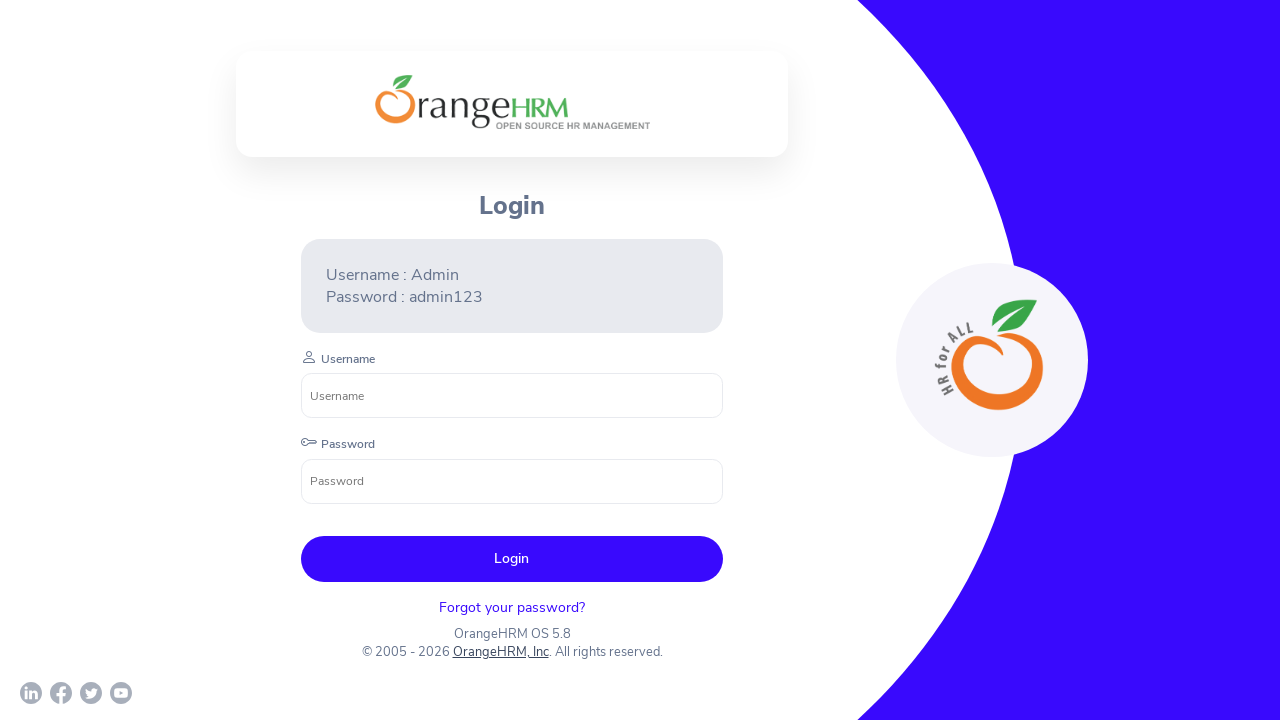

Clicked YouTube social media link at (121, 693) on xpath=//*[@id='app']/div[1]/div/div[1]/div/div[2]/div[3]/div[1]/a[4]
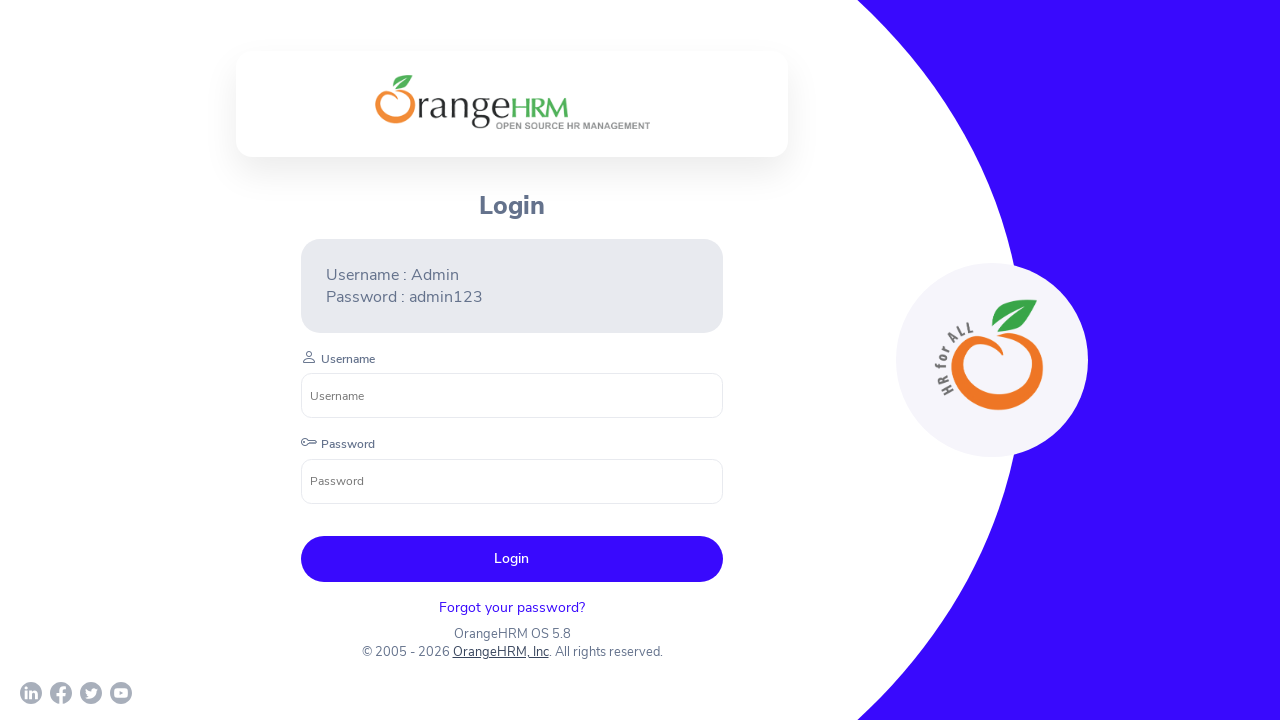

Retrieved all opened windows/tabs, total count: 5
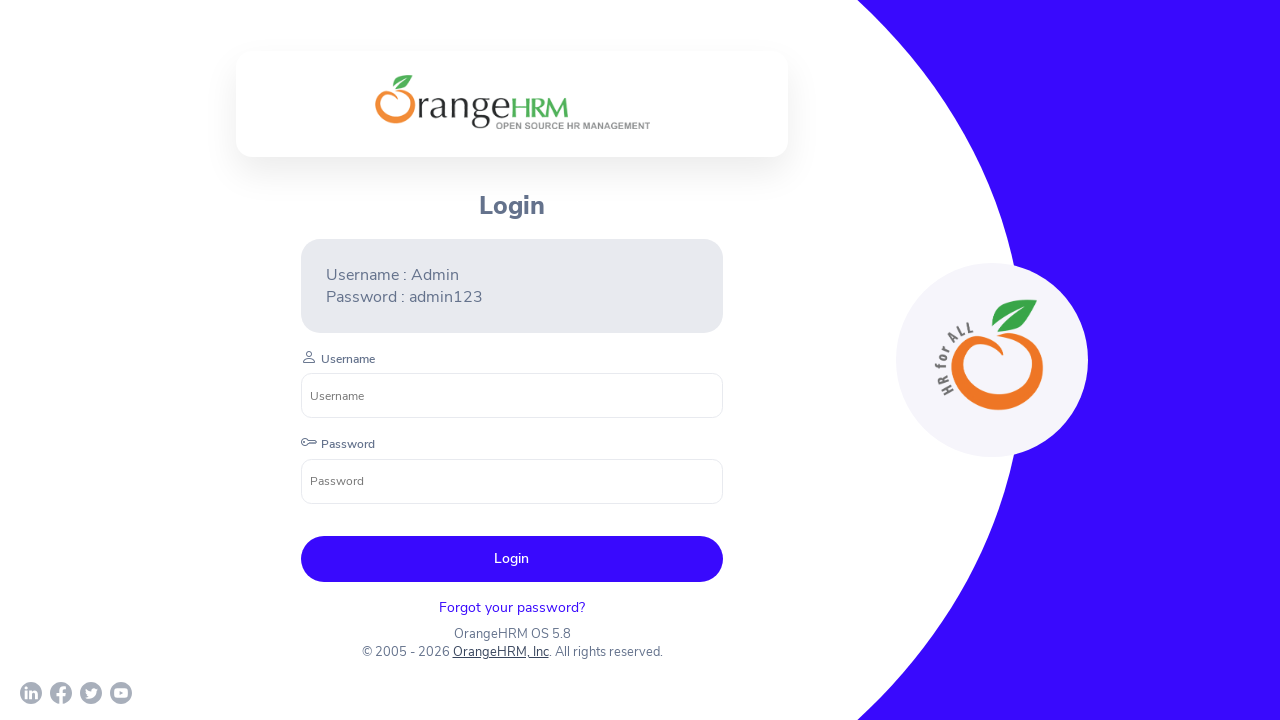

Switched to the last opened window/tab
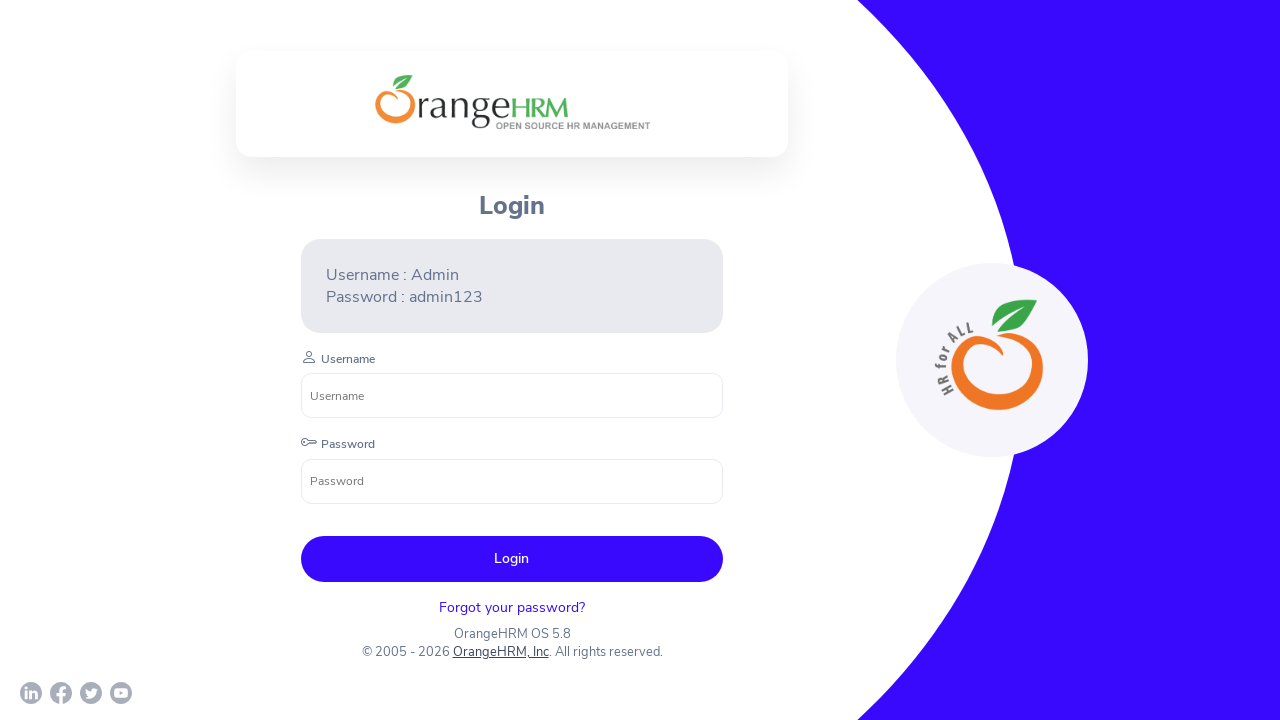

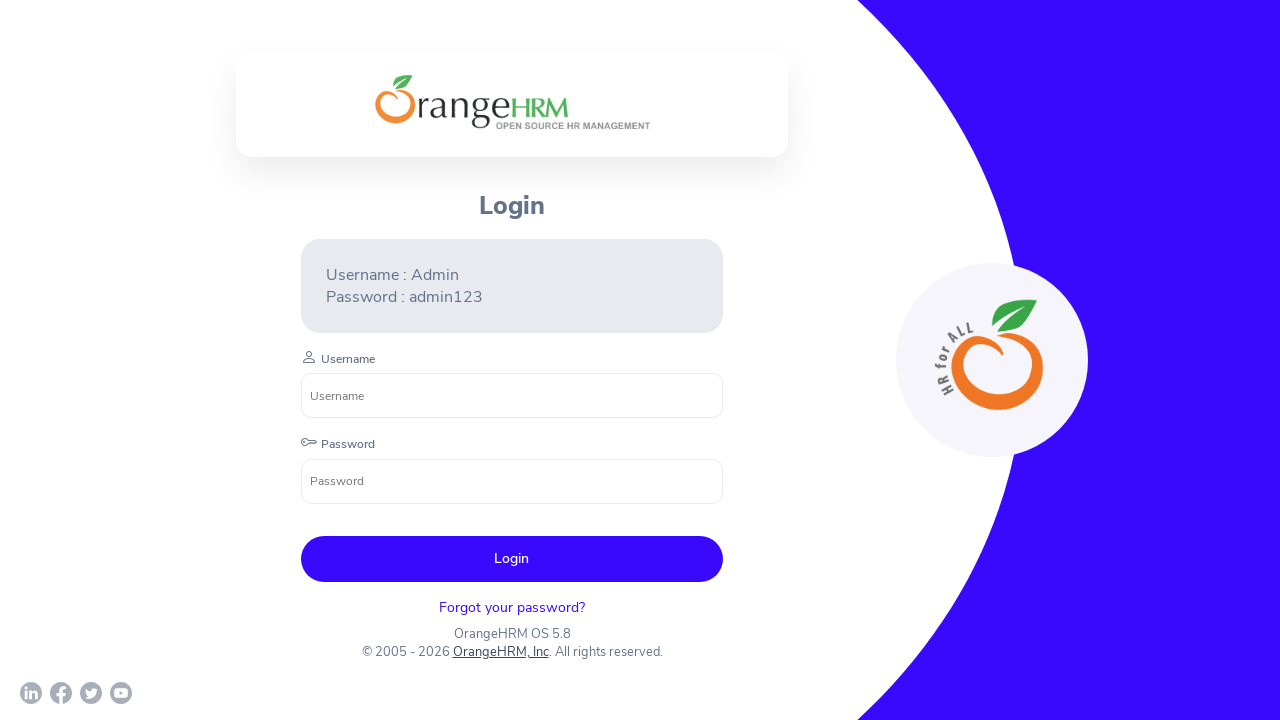